Tests the Input Form Submit page by first verifying form validation (clicking submit with empty fields), then filling out all form fields with test data and submitting to verify successful submission message.

Starting URL: https://www.lambdatest.com/selenium-playground

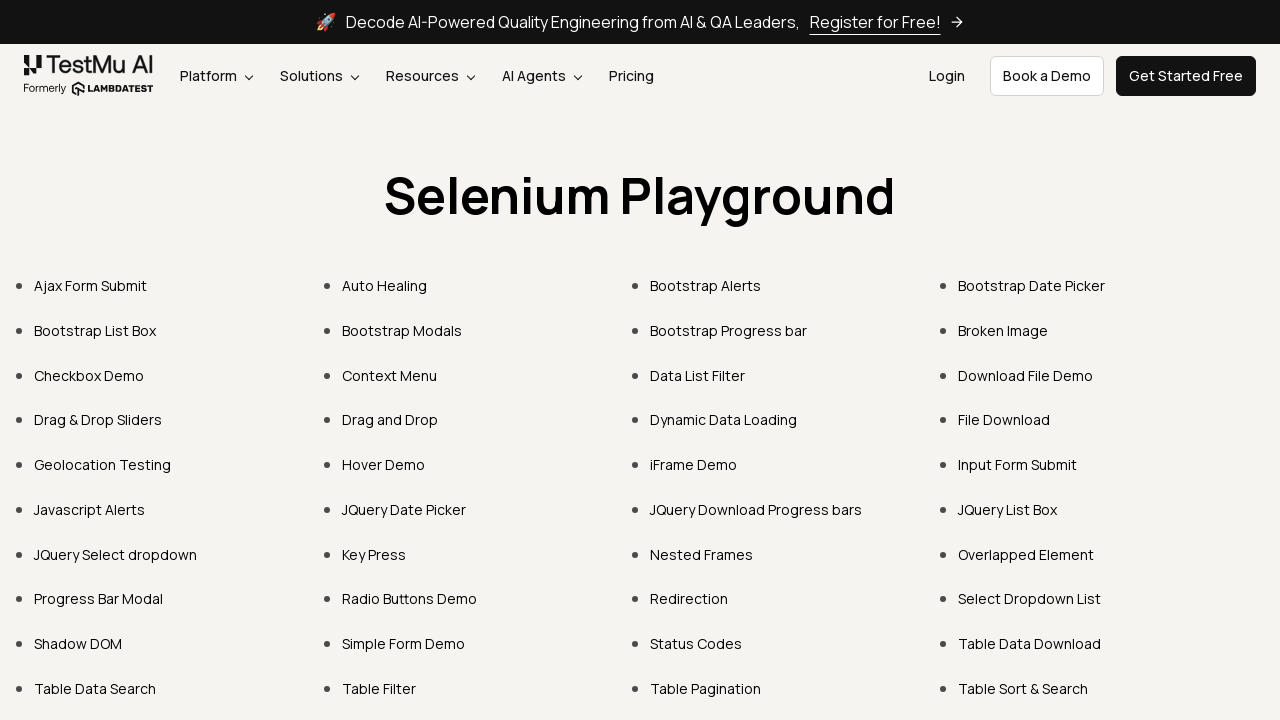

Clicked on 'Input Form Submit' link at (1018, 464) on xpath=//a[text()='Input Form Submit']
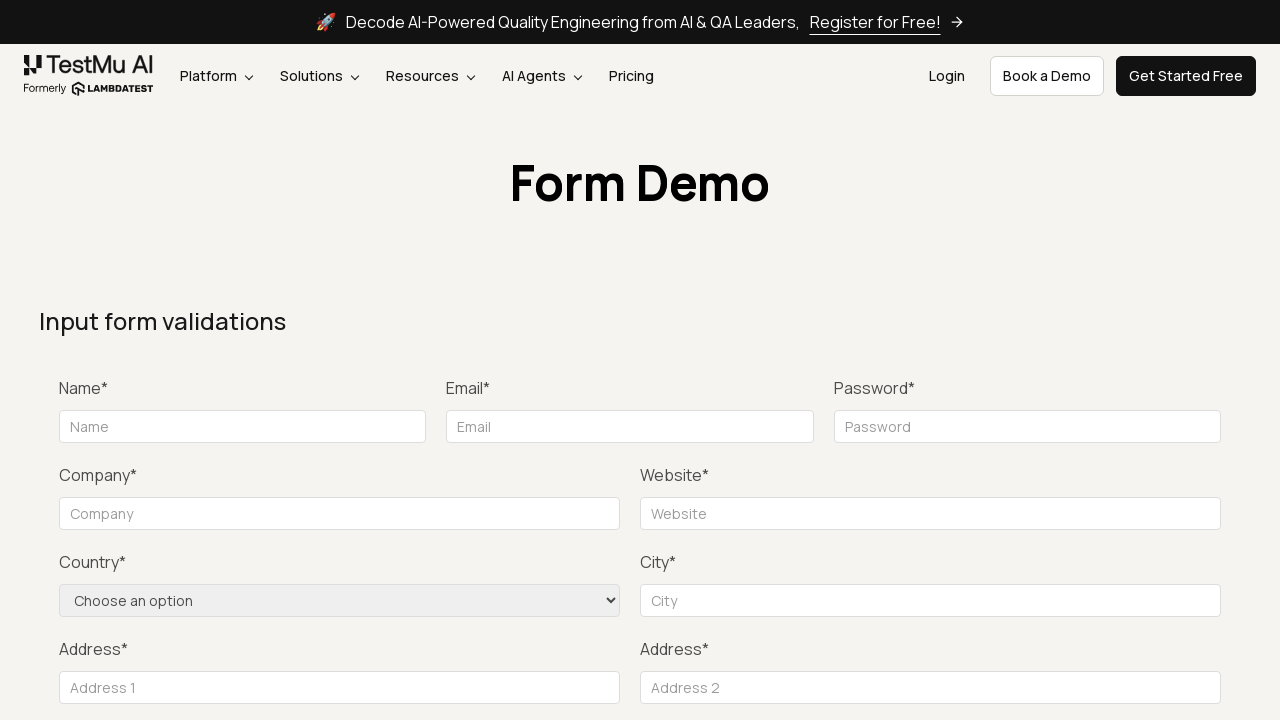

Clicked Submit button with empty form to trigger validation at (1131, 360) on xpath=//button[text()='Submit']
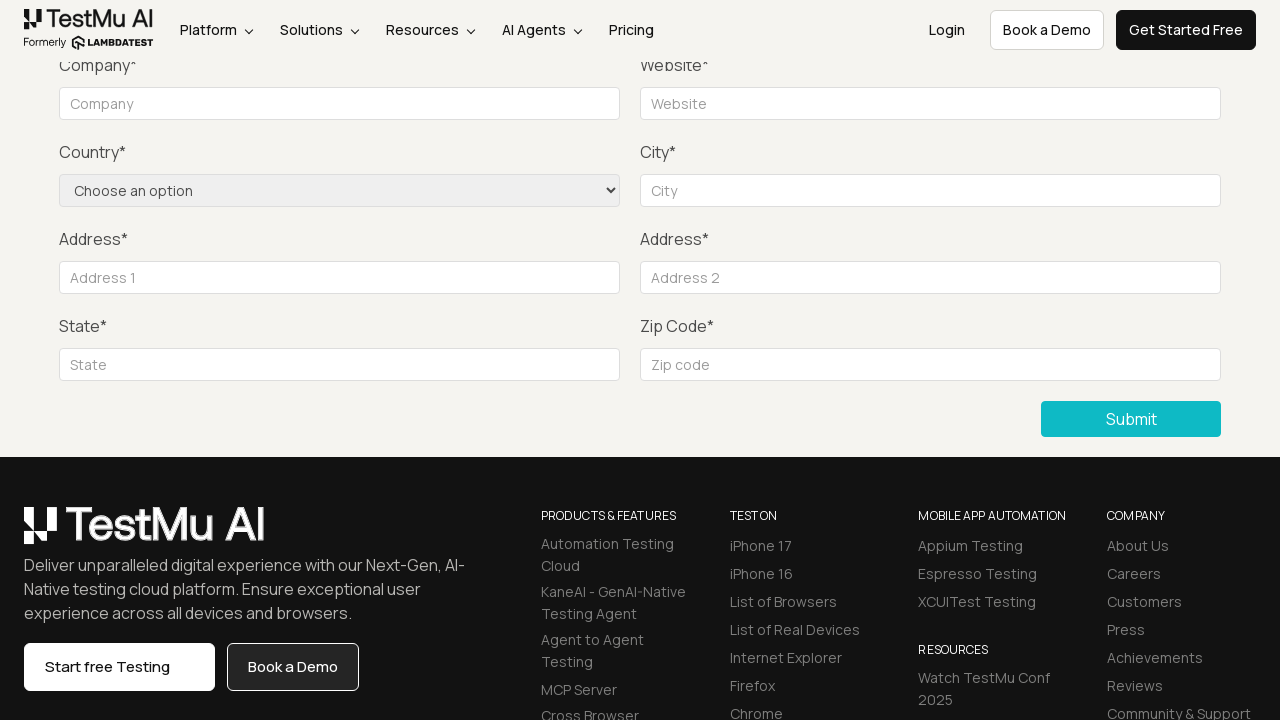

Filled name field with 'John Smith' on #name
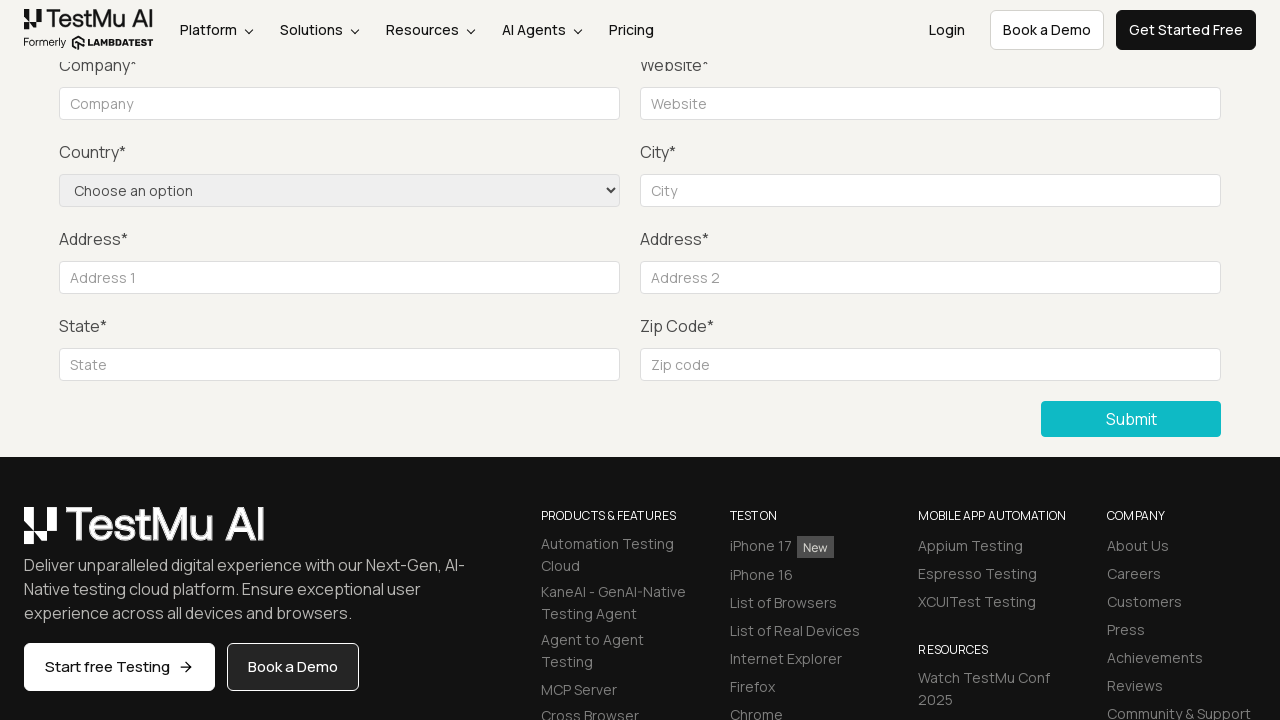

Filled email field with 'johnsmith@example.com' on #inputEmail4
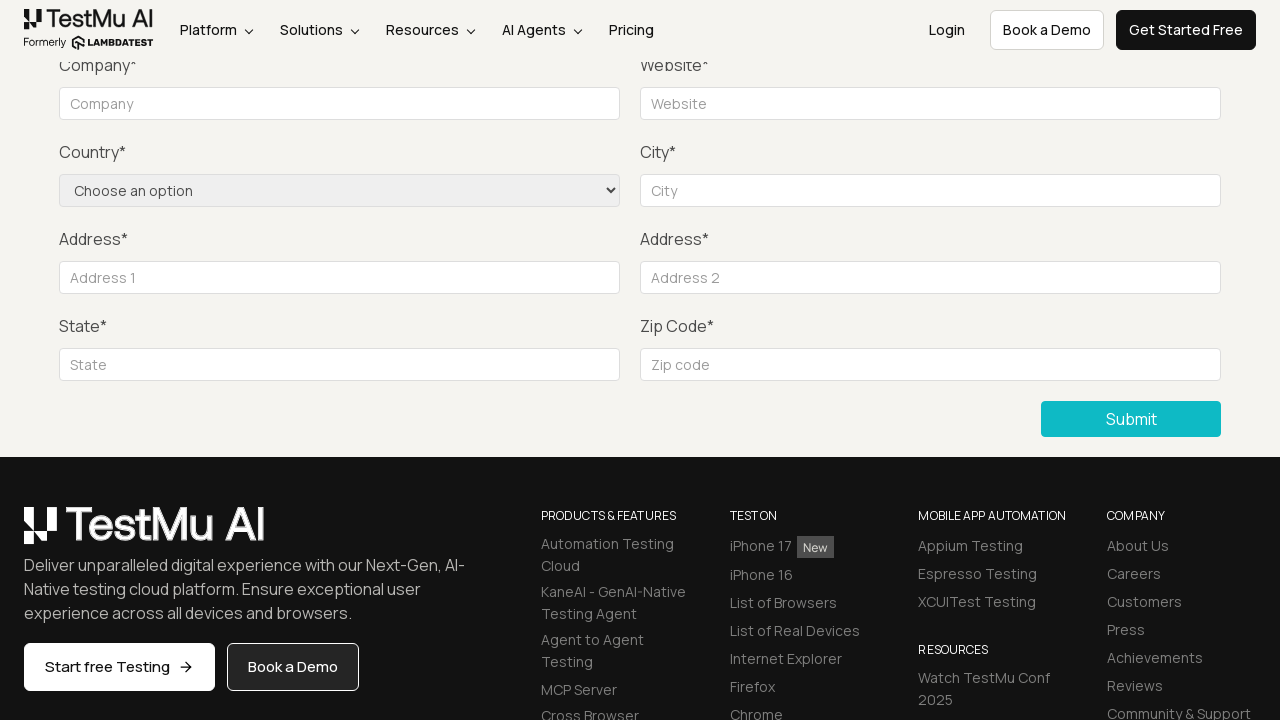

Filled password field with 'SecurePass123' on #inputPassword4
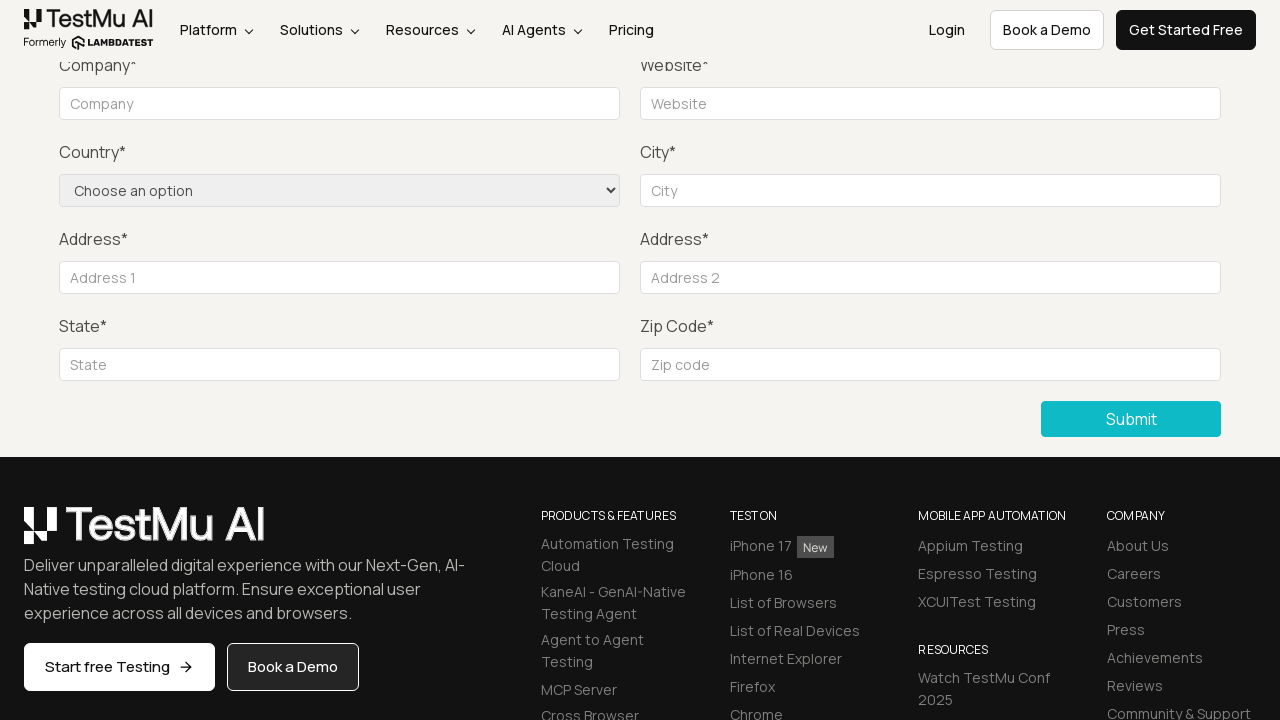

Filled company field with 'Acme Corporation' on #company
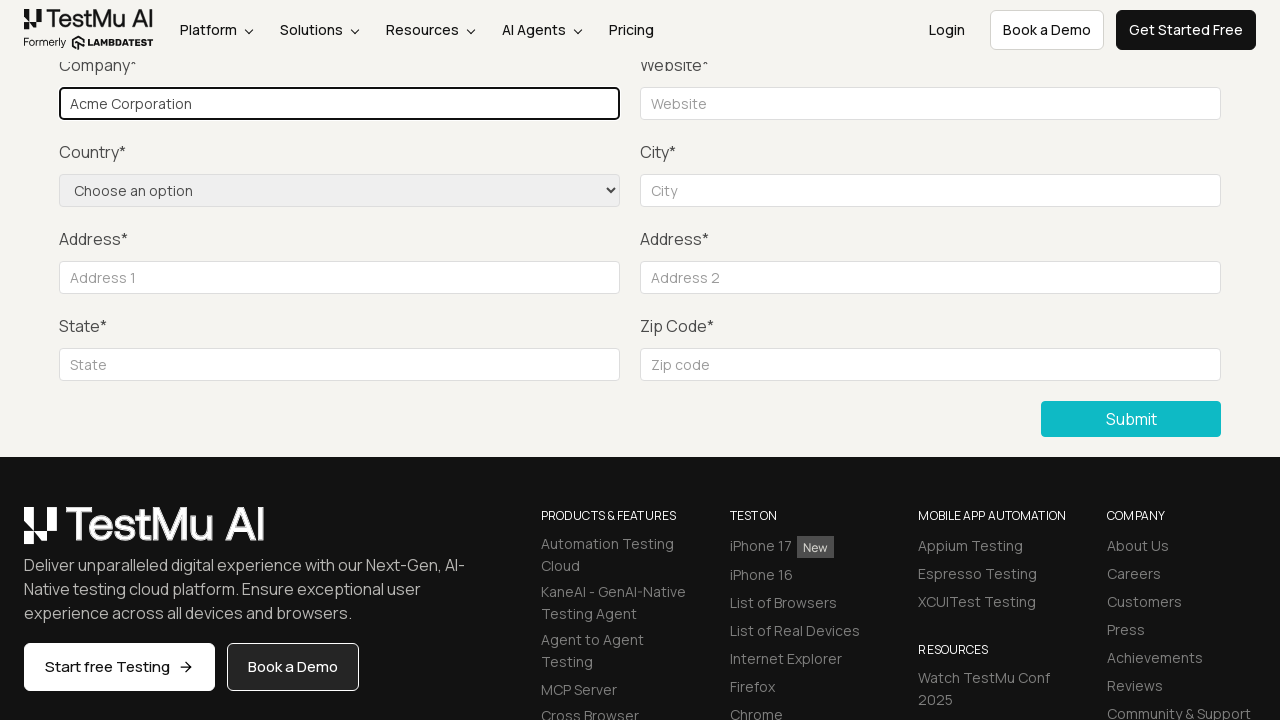

Filled website name field with 'https://www.acmecorp.com' on #websitename
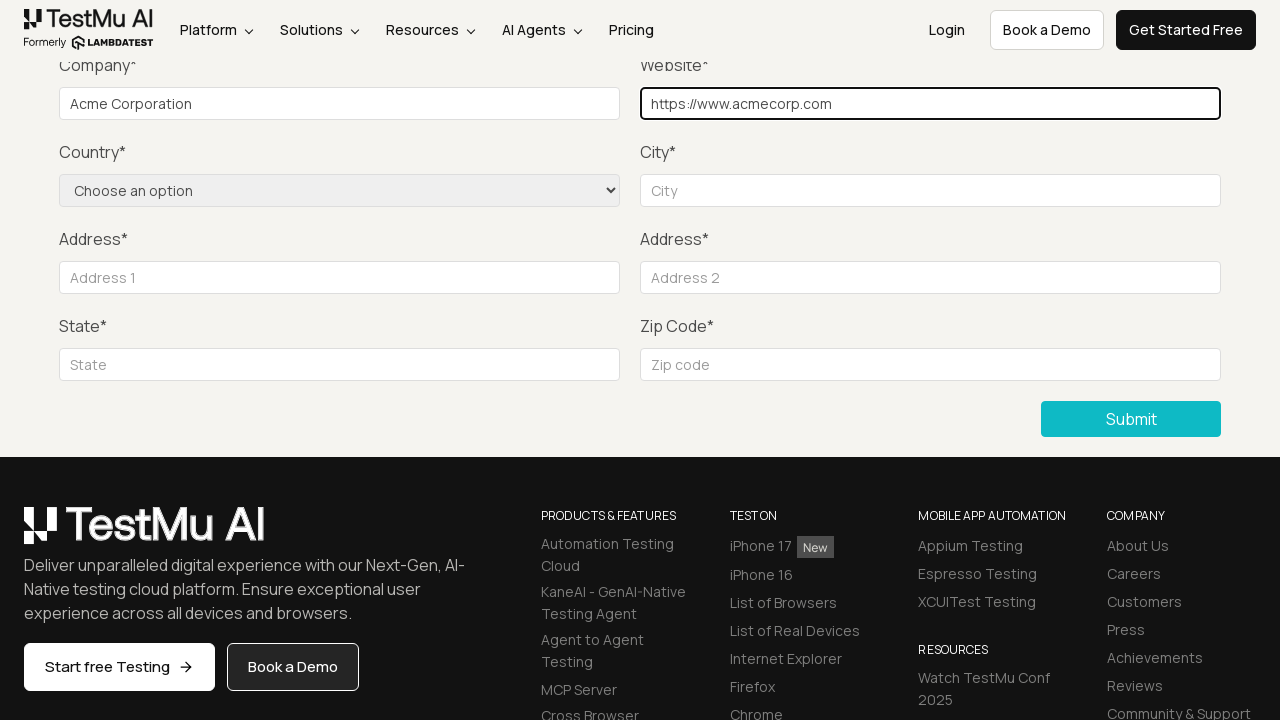

Selected 'United States' from country dropdown on select[name='country']
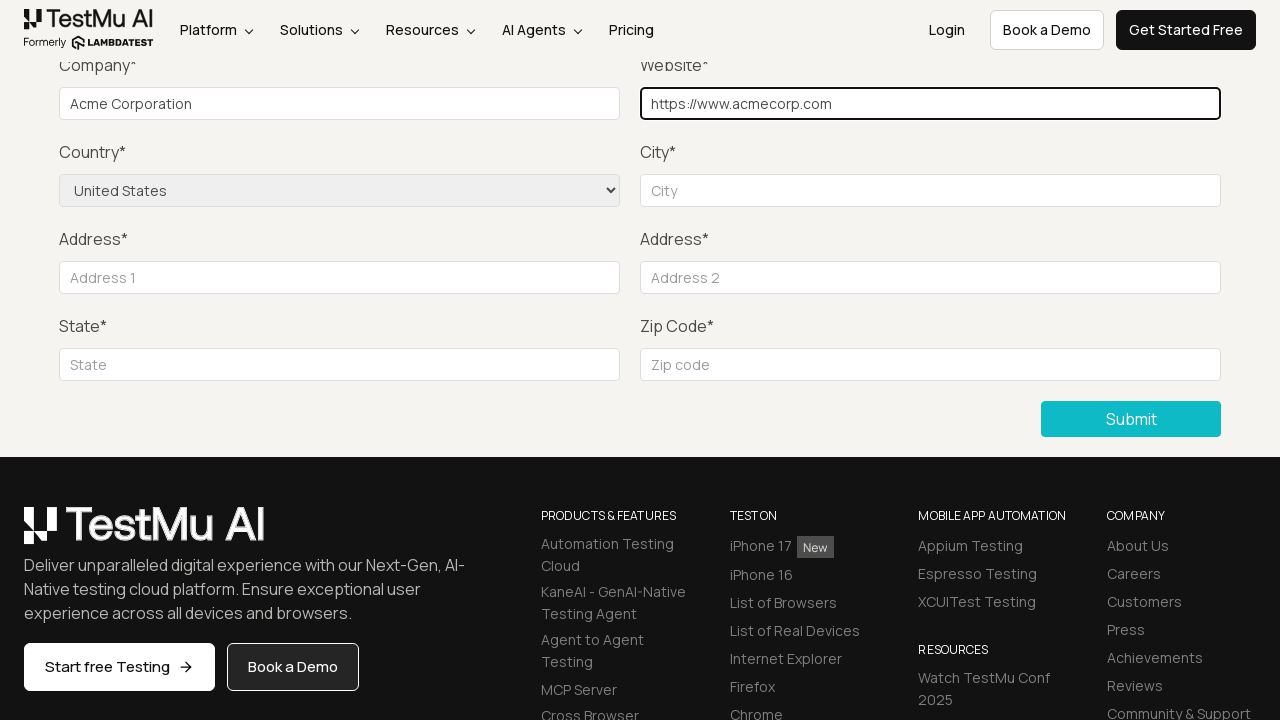

Filled city field with 'San Francisco' on #inputCity
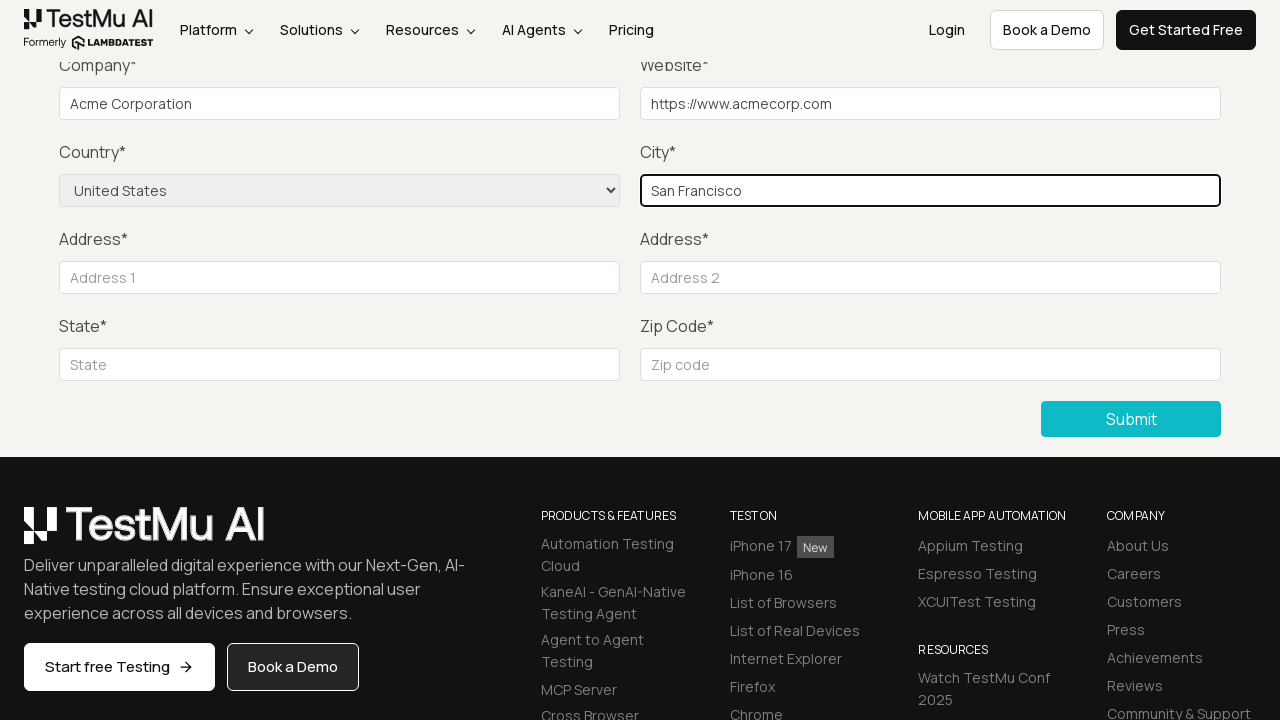

Filled address 1 field with '123 Main Street' on #inputAddress1
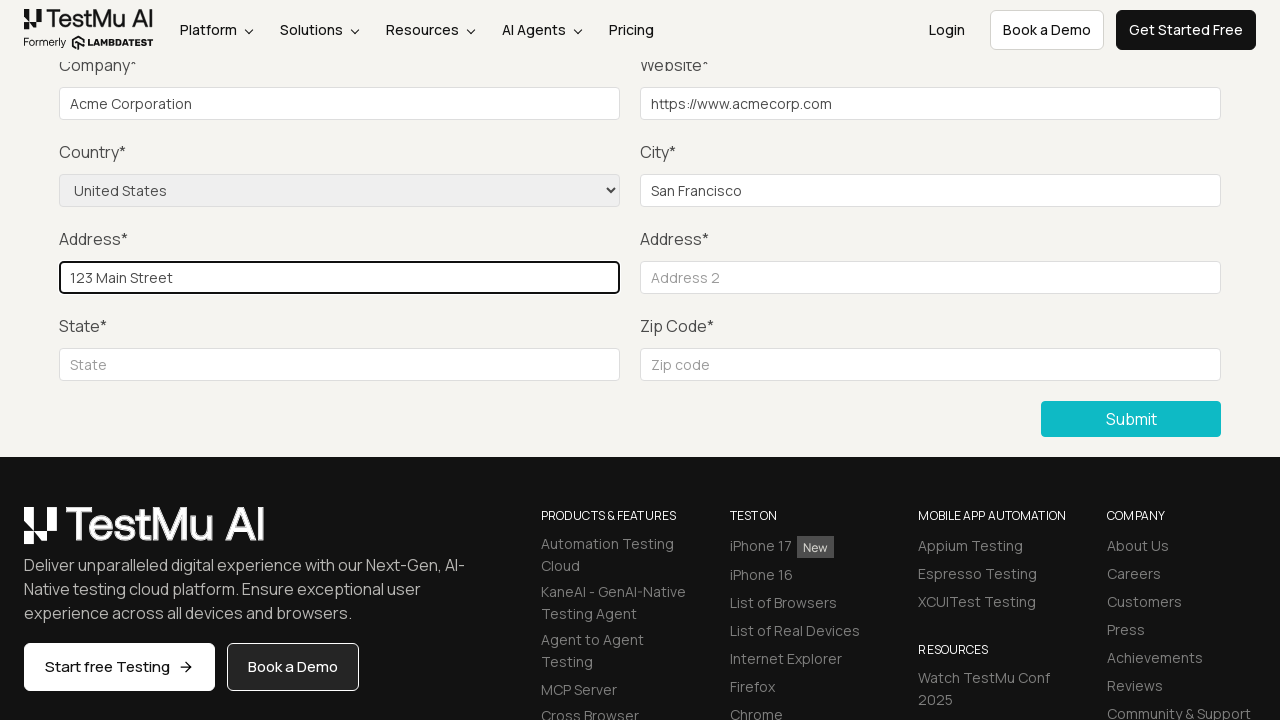

Filled address 2 field with 'Suite 456' on #inputAddress2
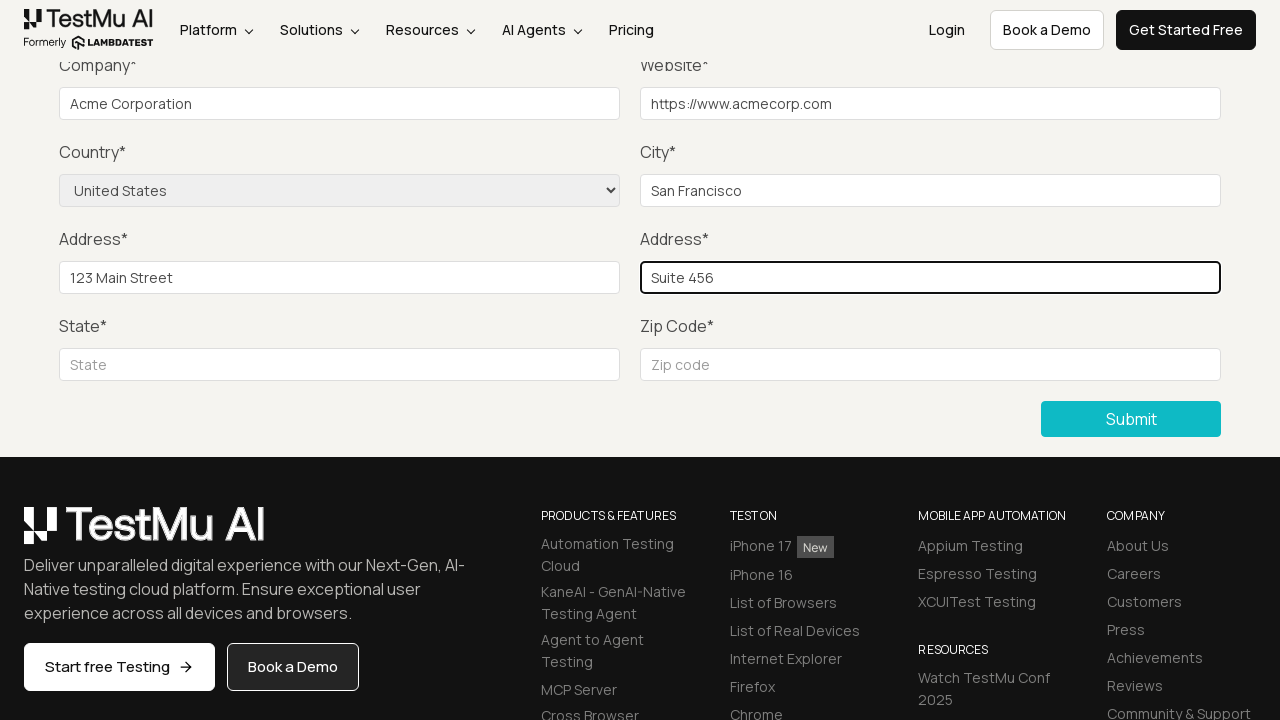

Filled state field with 'California' on #inputState
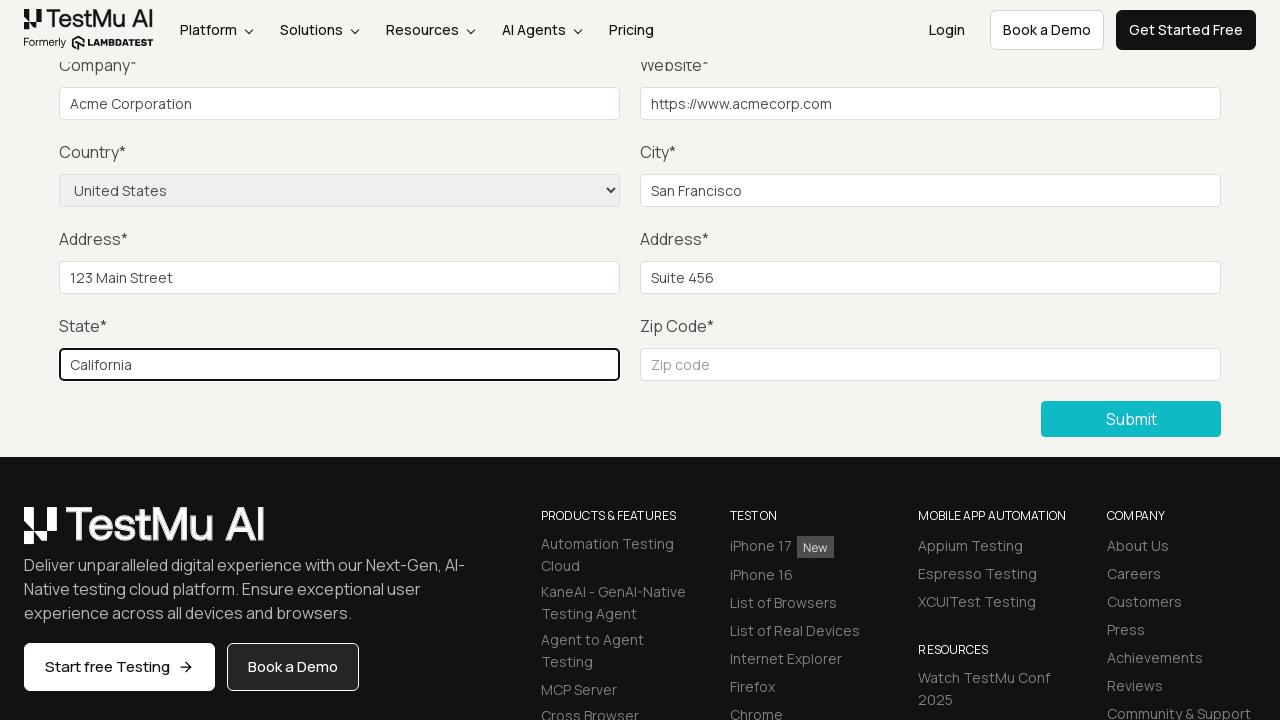

Filled zip code field with '94102' on #inputZip
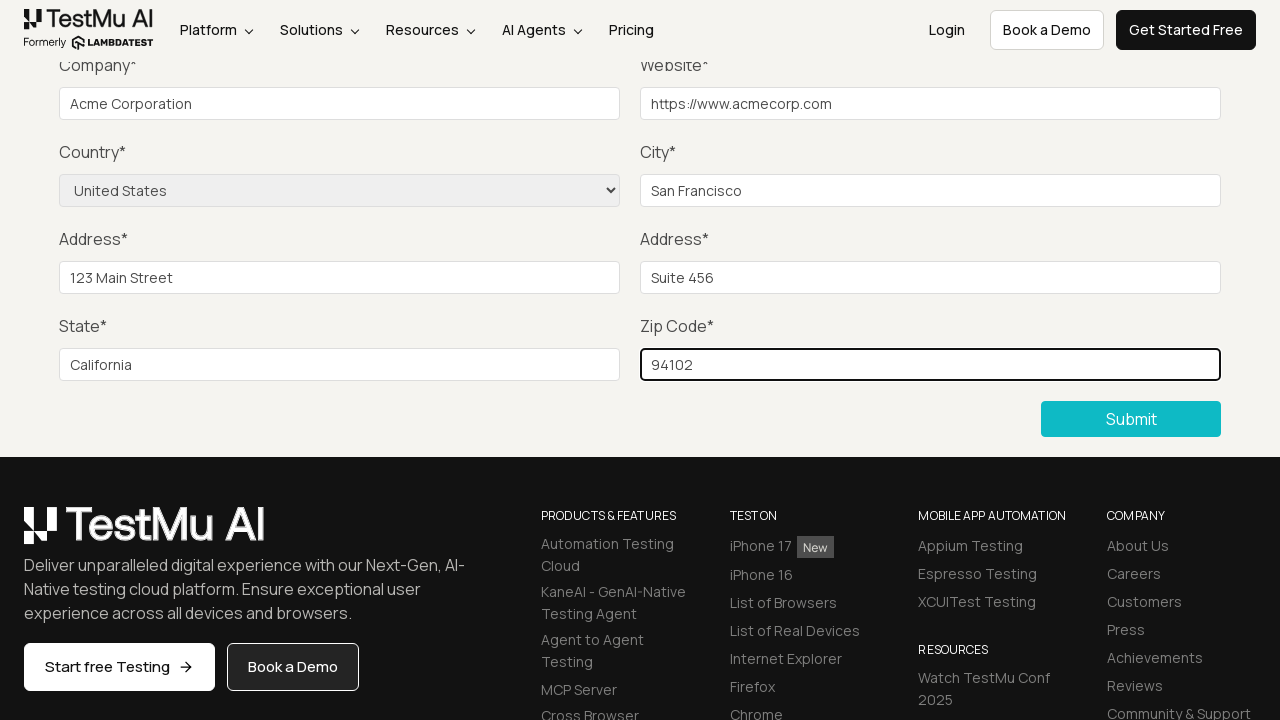

Clicked Submit button to submit the completed form at (1131, 419) on xpath=//button[text()='Submit']
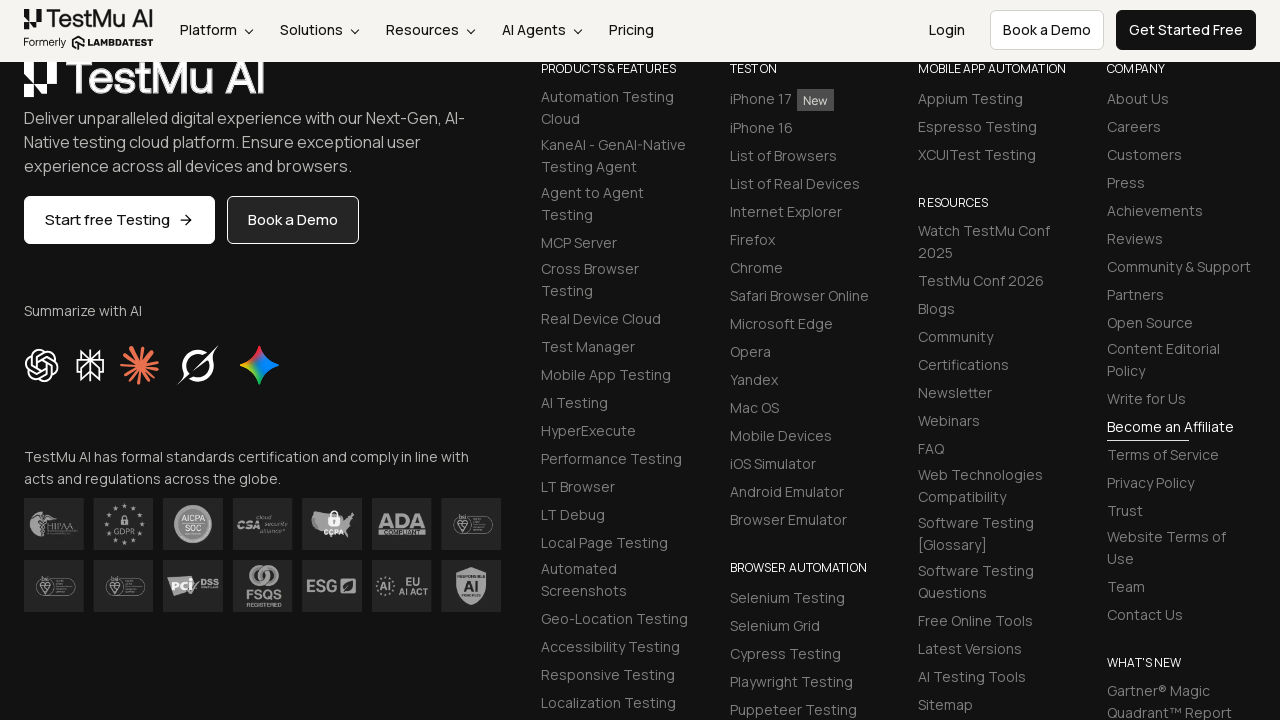

Success message appeared, form submission verified
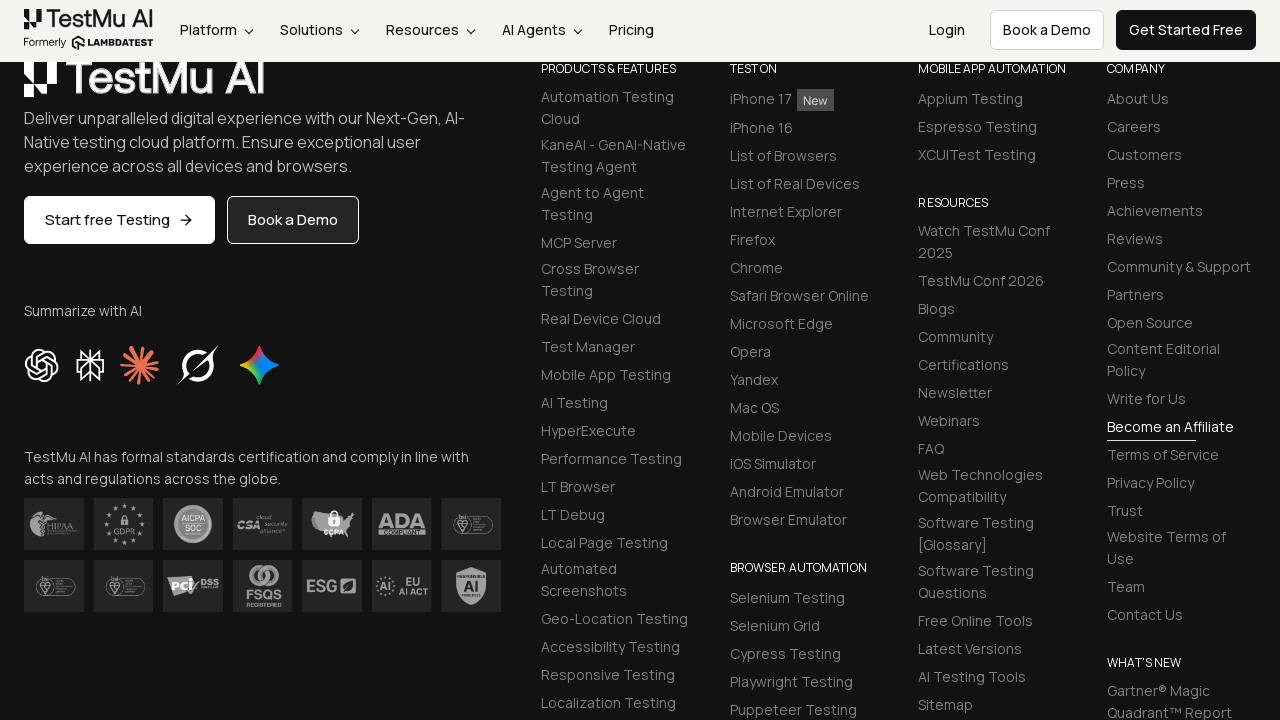

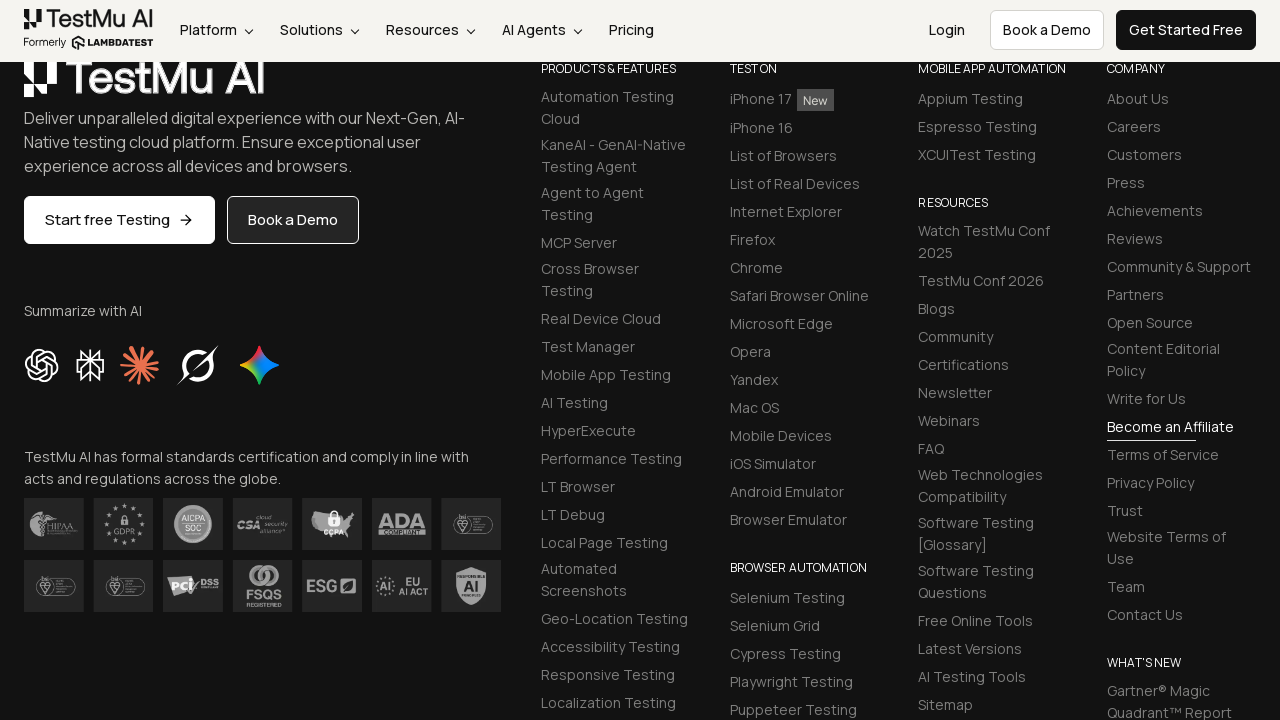